Tests iframe form submission by filling first and last name fields inside an iframe, clicking submit, and validating the result message

Starting URL: https://techglobal-training.com/frontend

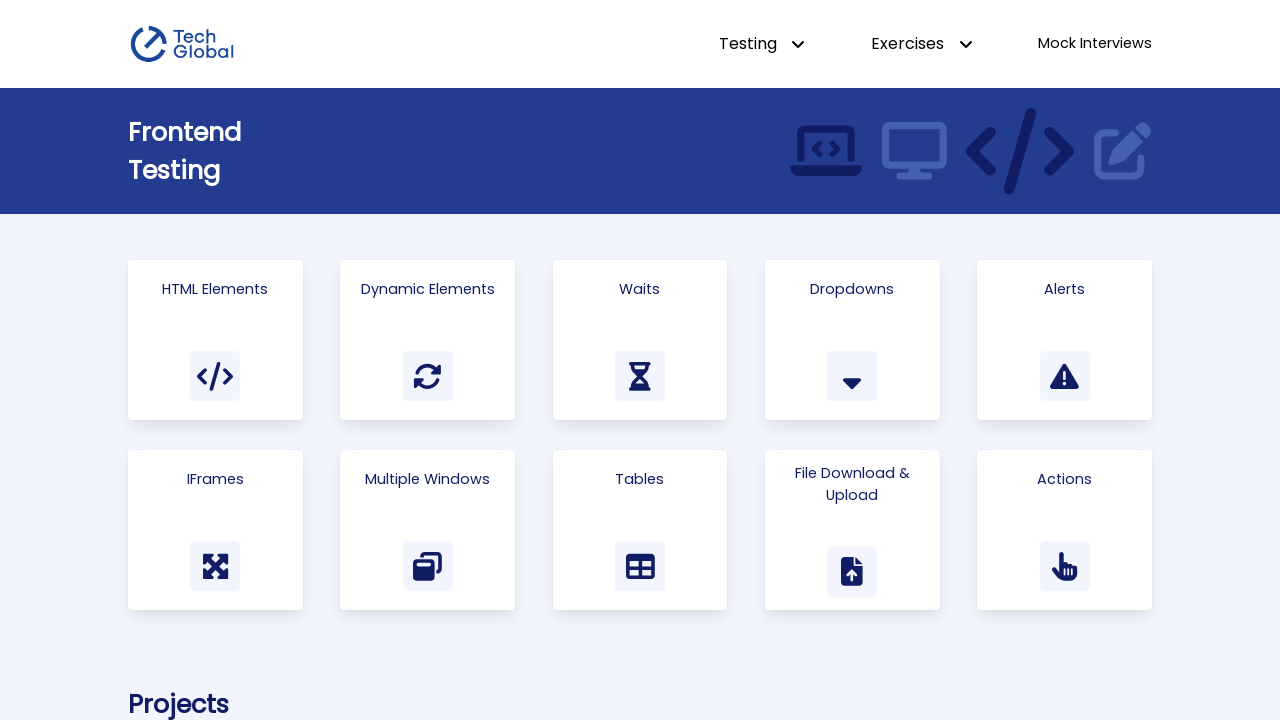

Clicked on the IFrames card/link at (215, 479) on text=IFrames
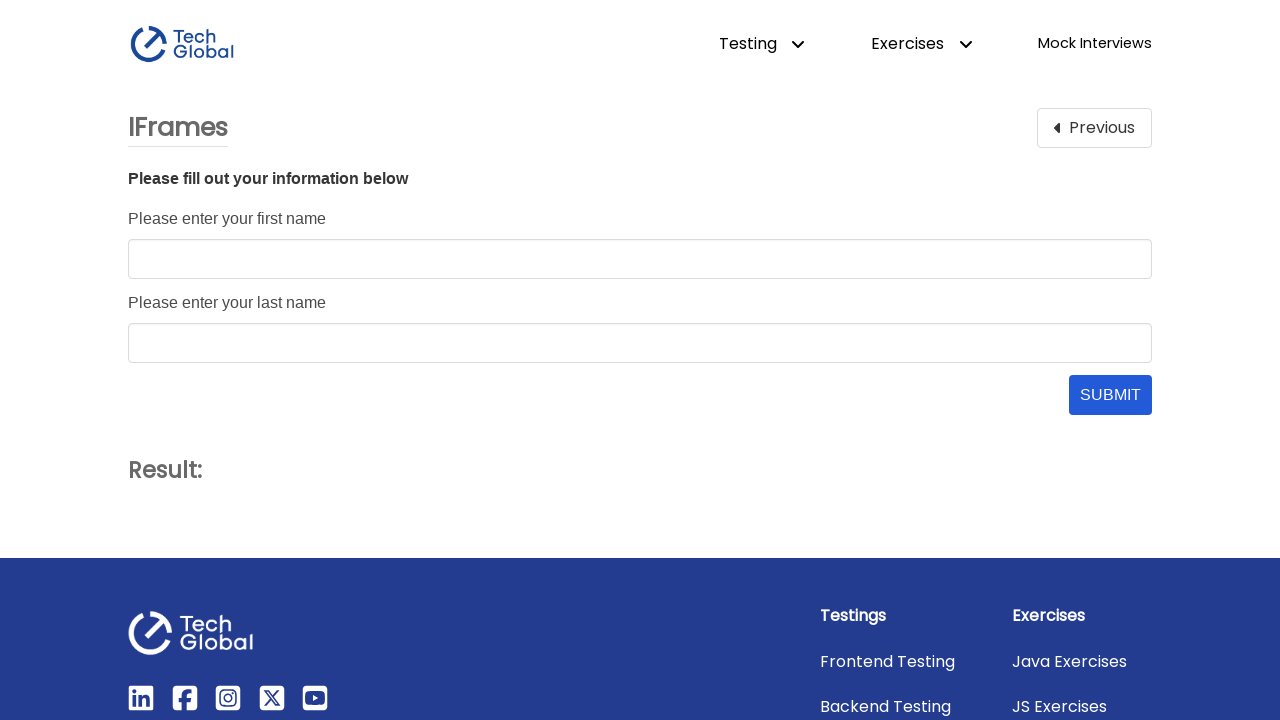

Located the iframe with id 'form_frame'
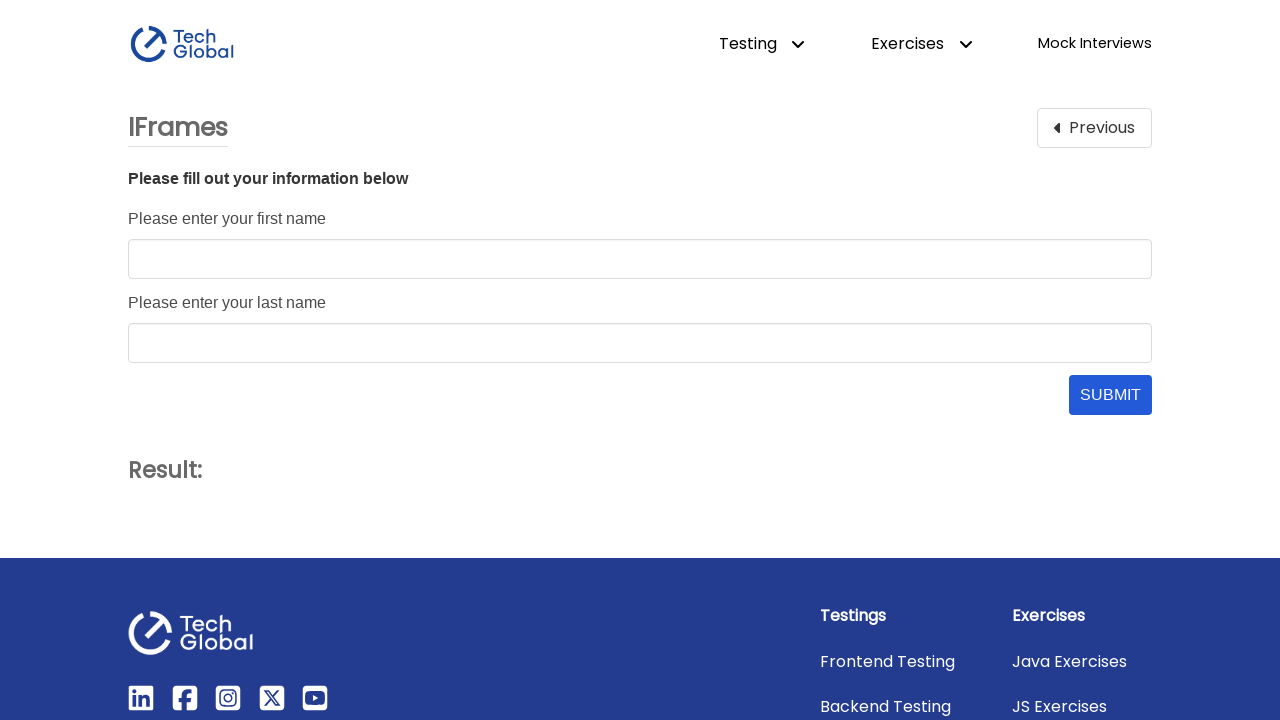

Waited for last name field to be visible inside iframe
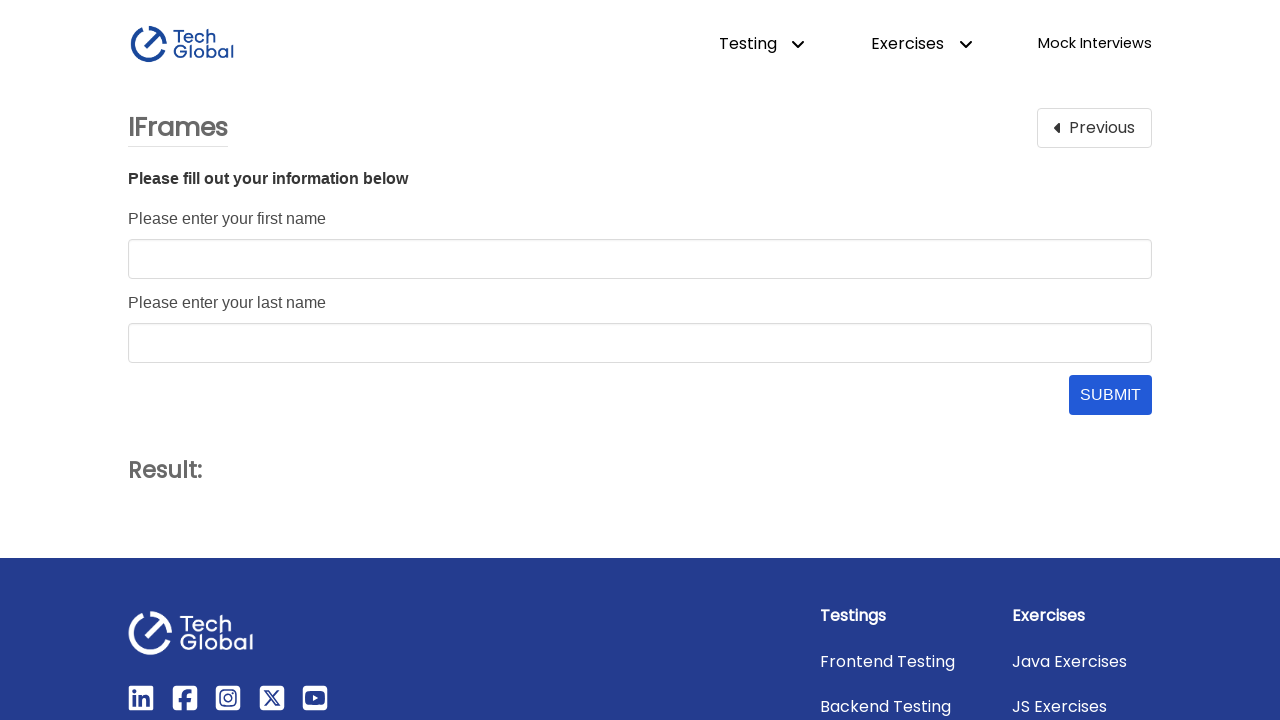

Filled first name field with 'John' inside iframe on #form_frame >> internal:control=enter-frame >> #first_name
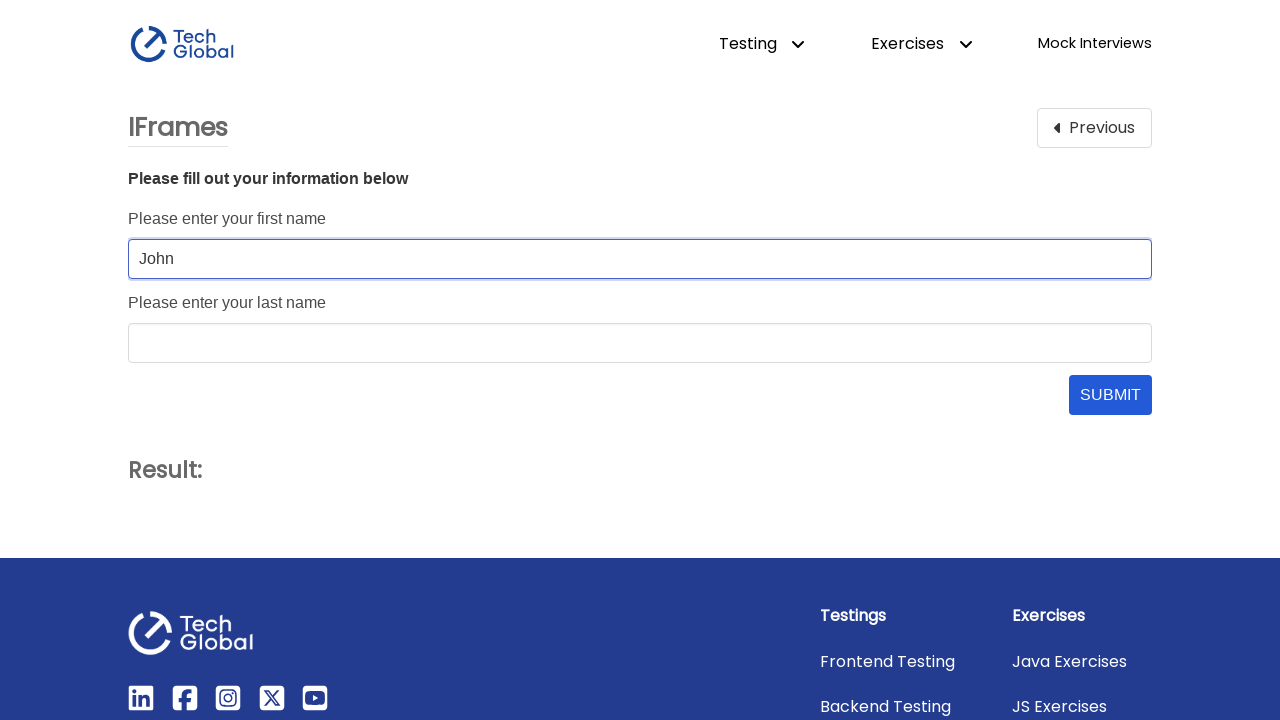

Filled last name field with 'Doe' inside iframe on #form_frame >> internal:control=enter-frame >> #last_name
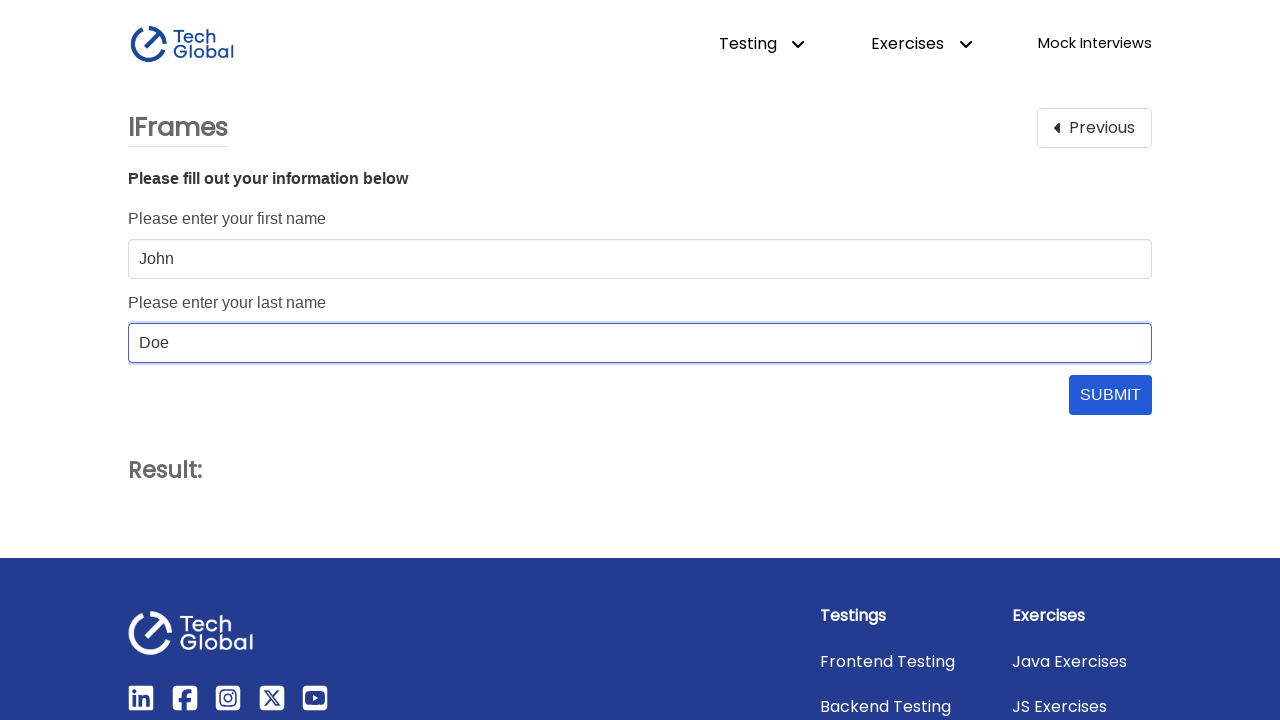

Clicked submit button inside iframe at (1110, 395) on #form_frame >> internal:control=enter-frame >> #submit
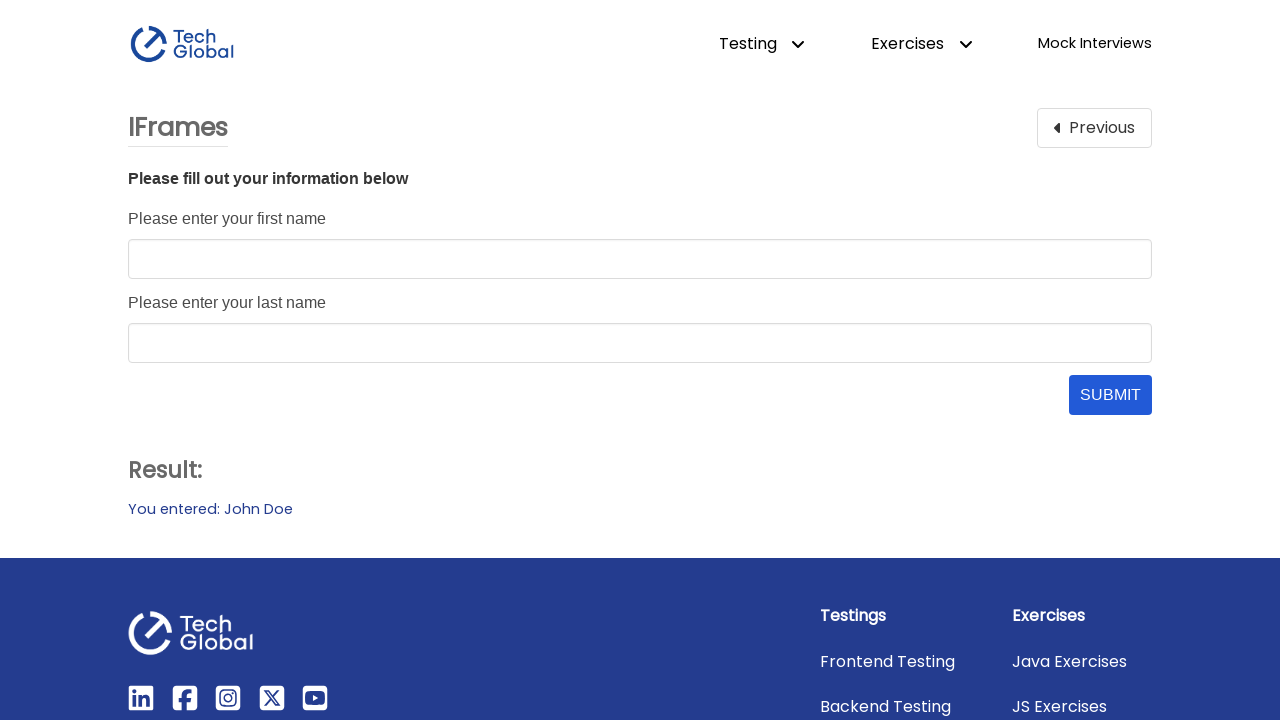

Validated result message displays 'You entered: John Doe'
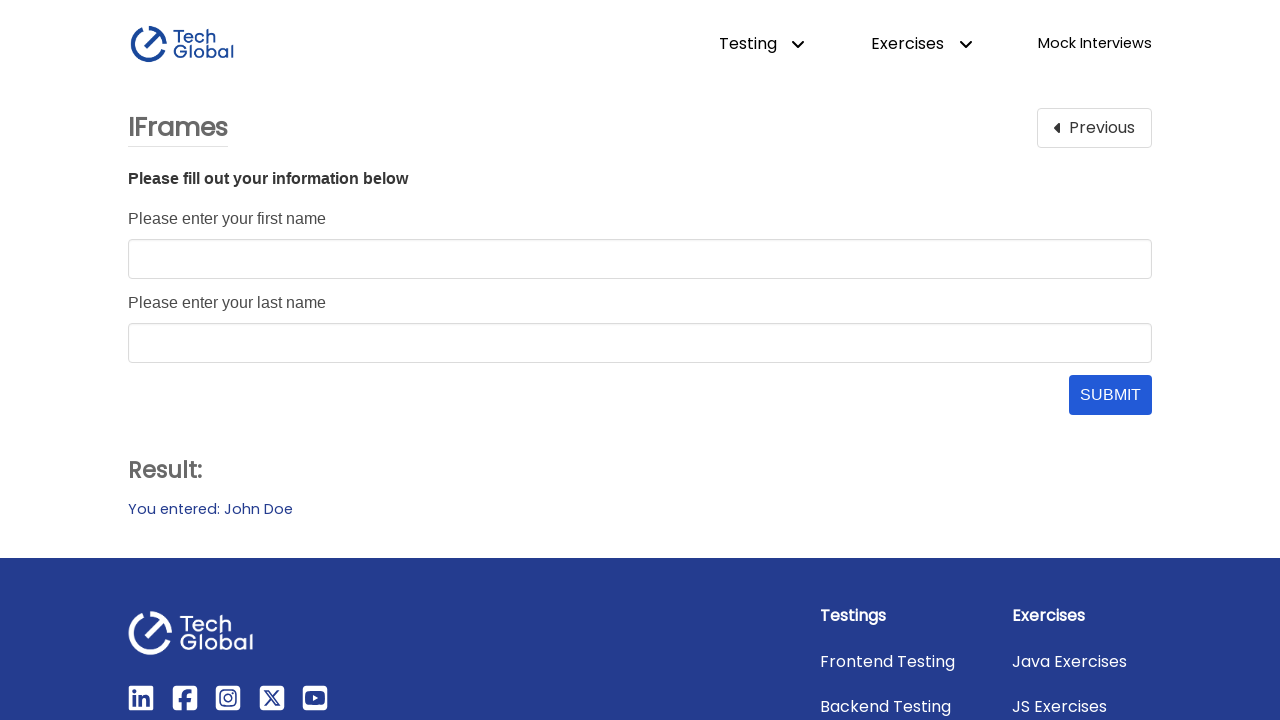

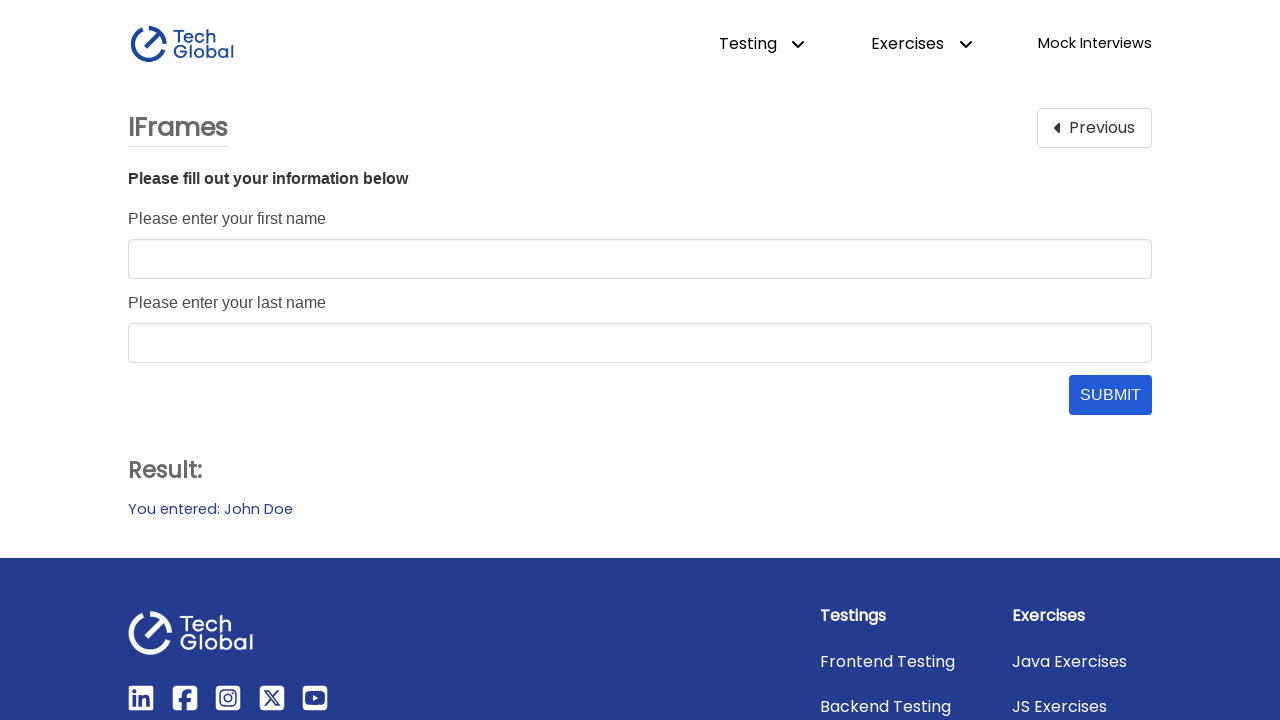